Tests dropdown list functionality on a registration page by interacting with a Skills dropdown, verifying it's not a multi-select dropdown, checking the default selected option, and selecting an option from the dropdown.

Starting URL: http://demo.automationtesting.in/Register.html

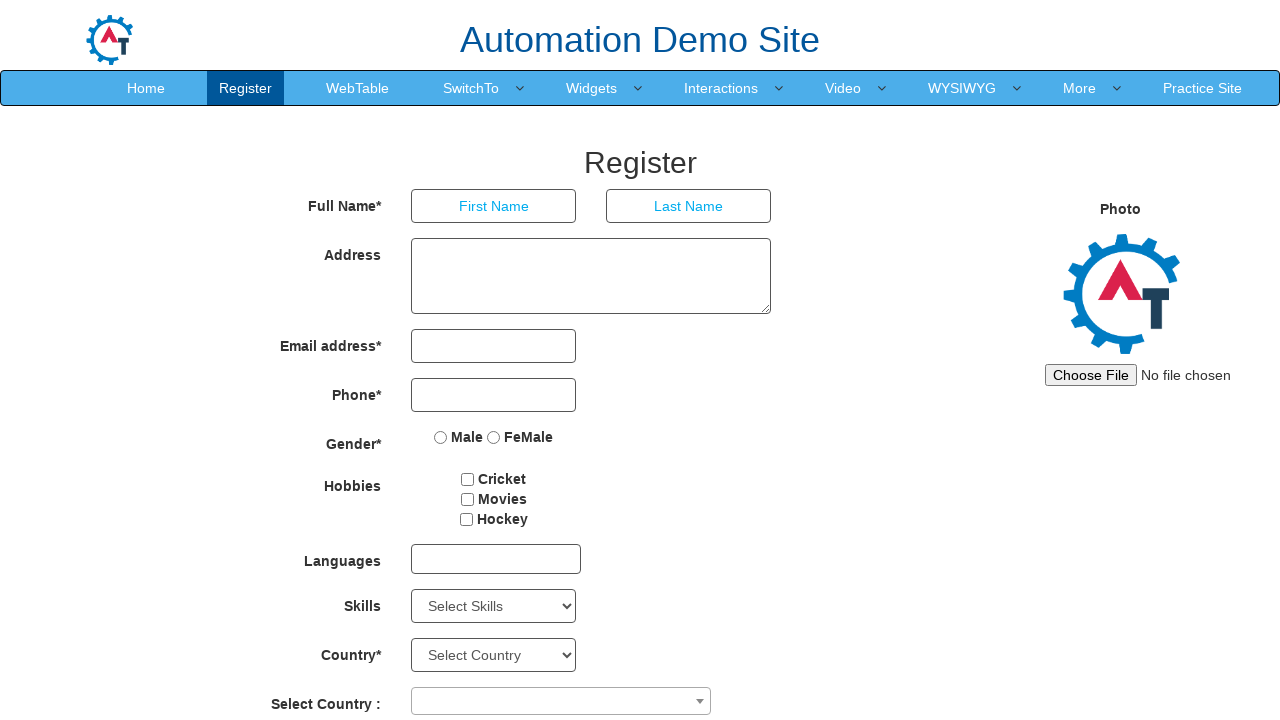

Waited for Skills dropdown to be available
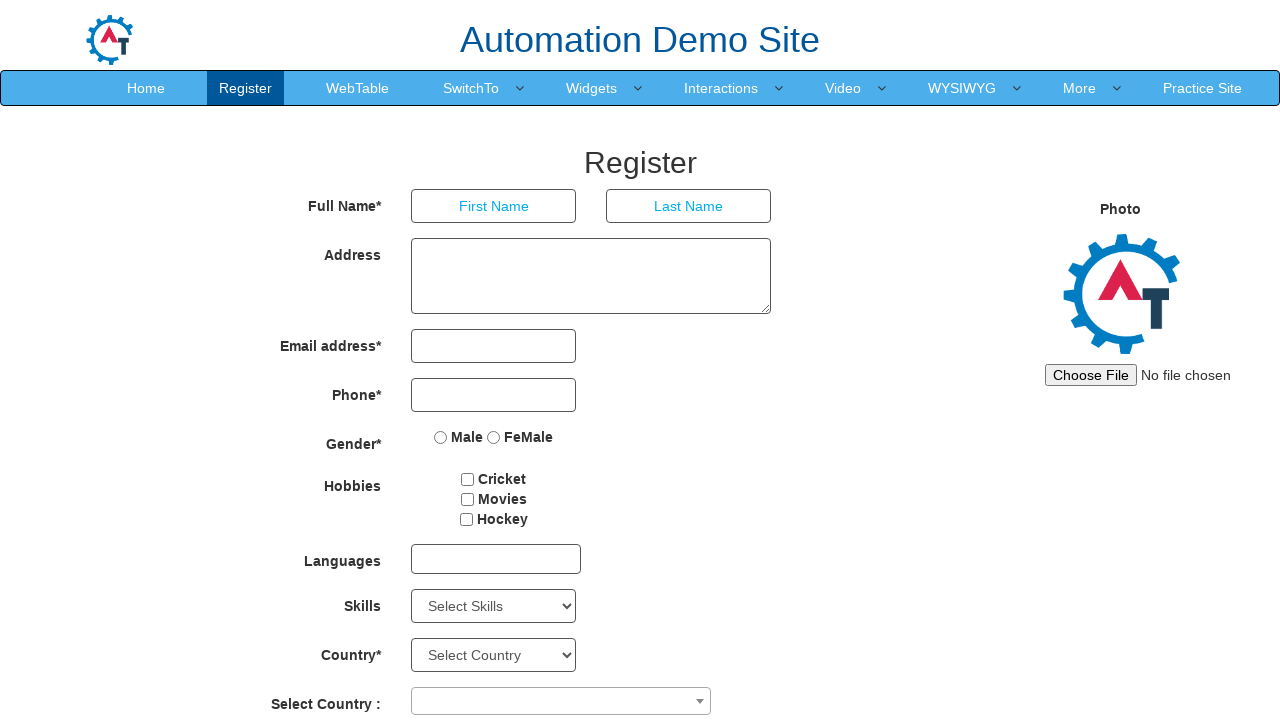

Located Skills dropdown element
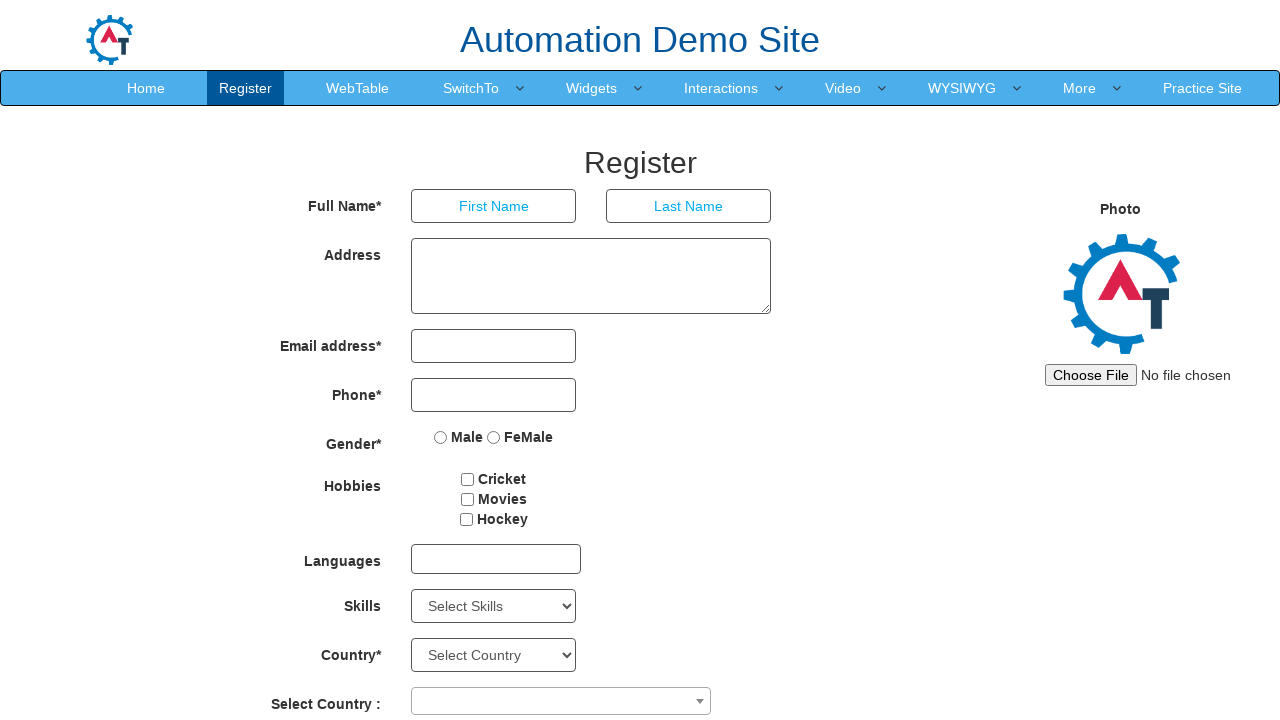

Retrieved 'multiple' attribute from dropdown: None
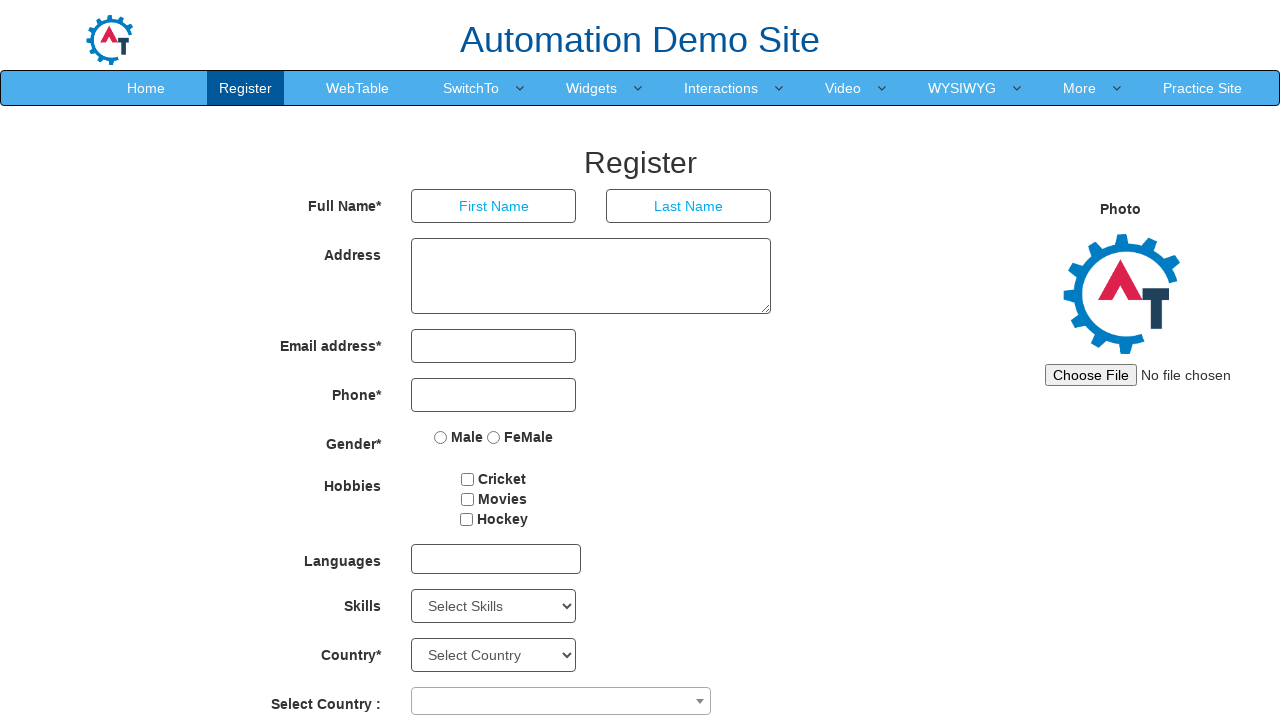

Retrieved currently selected option: Select Skills
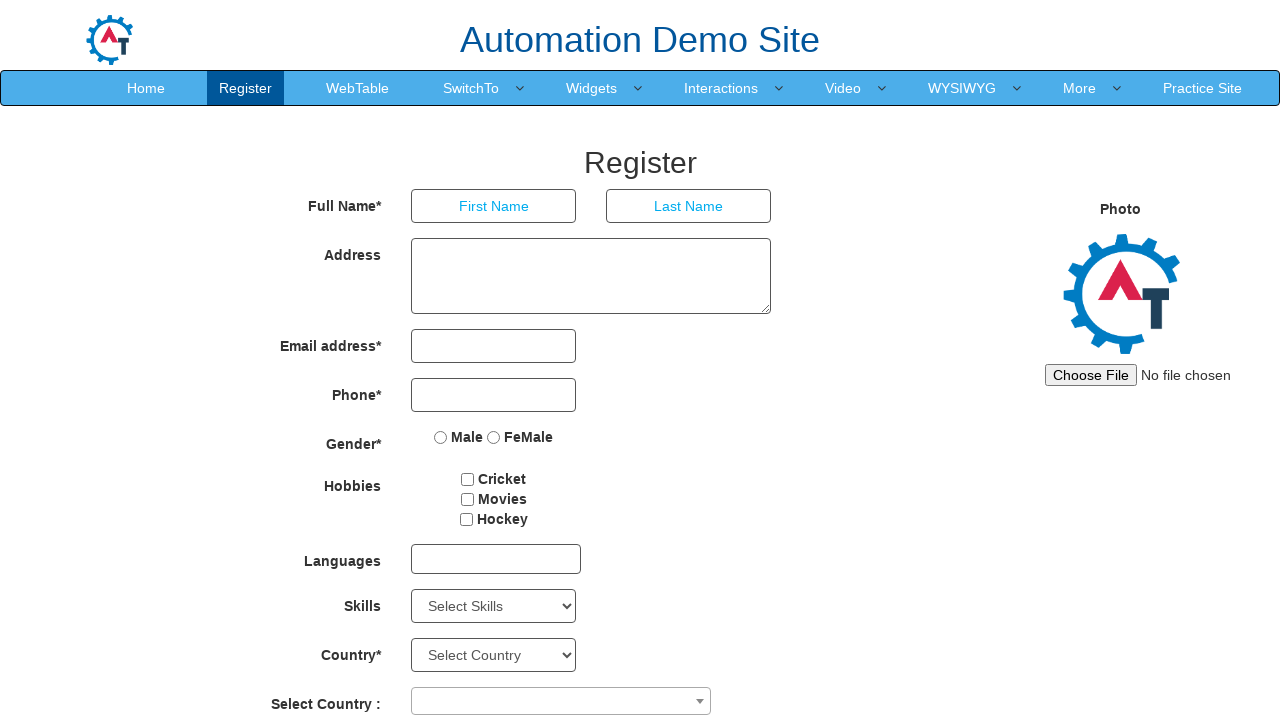

Retrieved all dropdown options (78 options found)
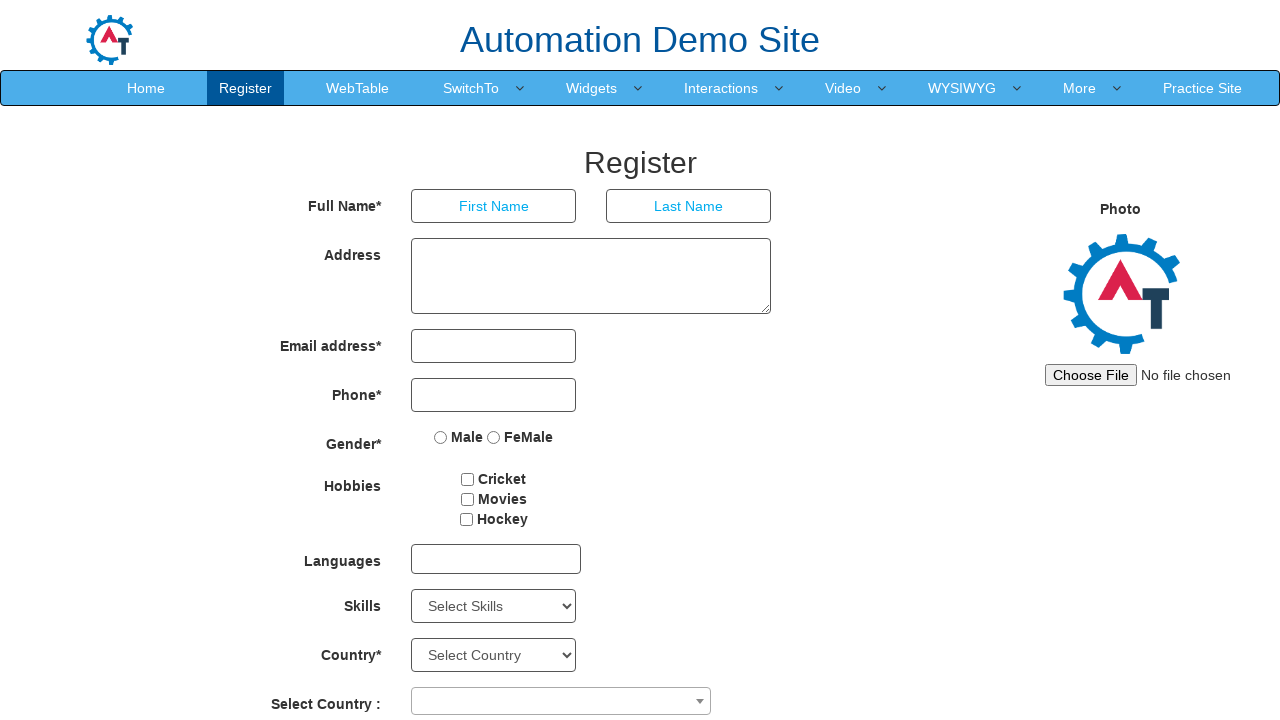

Selected 'Analytics' option from Skills dropdown on #Skills
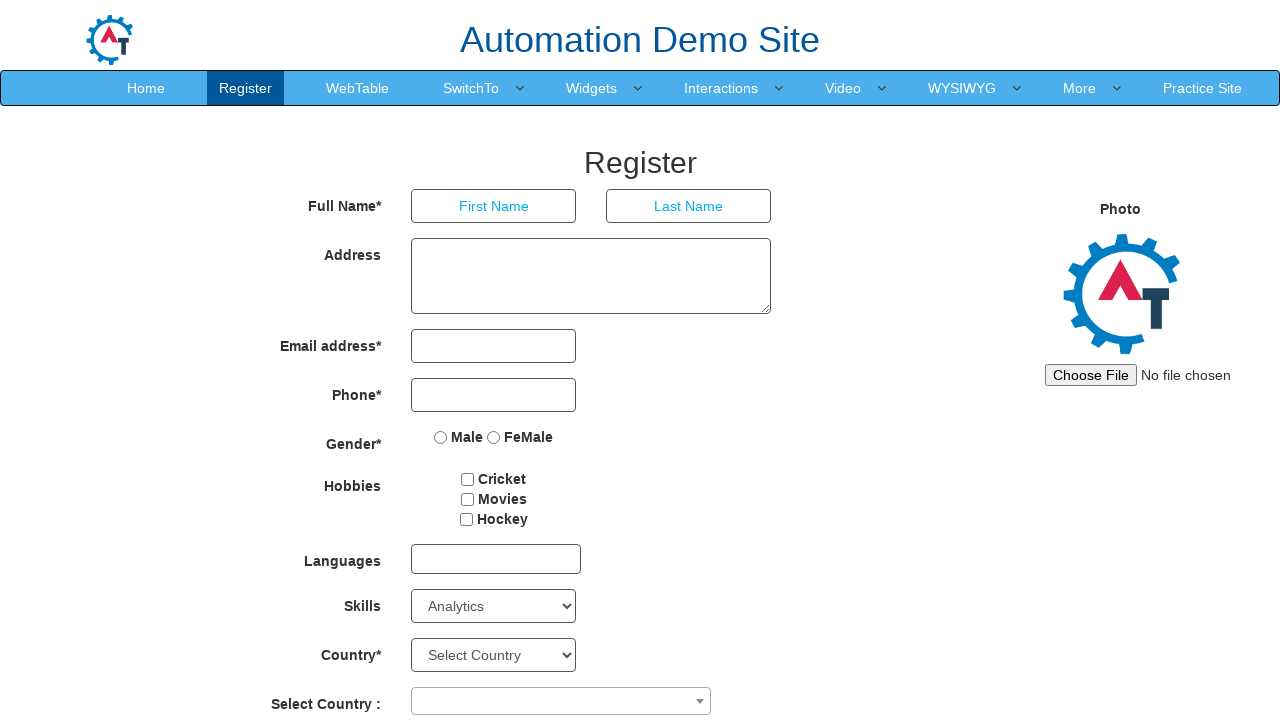

Verified that 'Analytics' is now the selected value
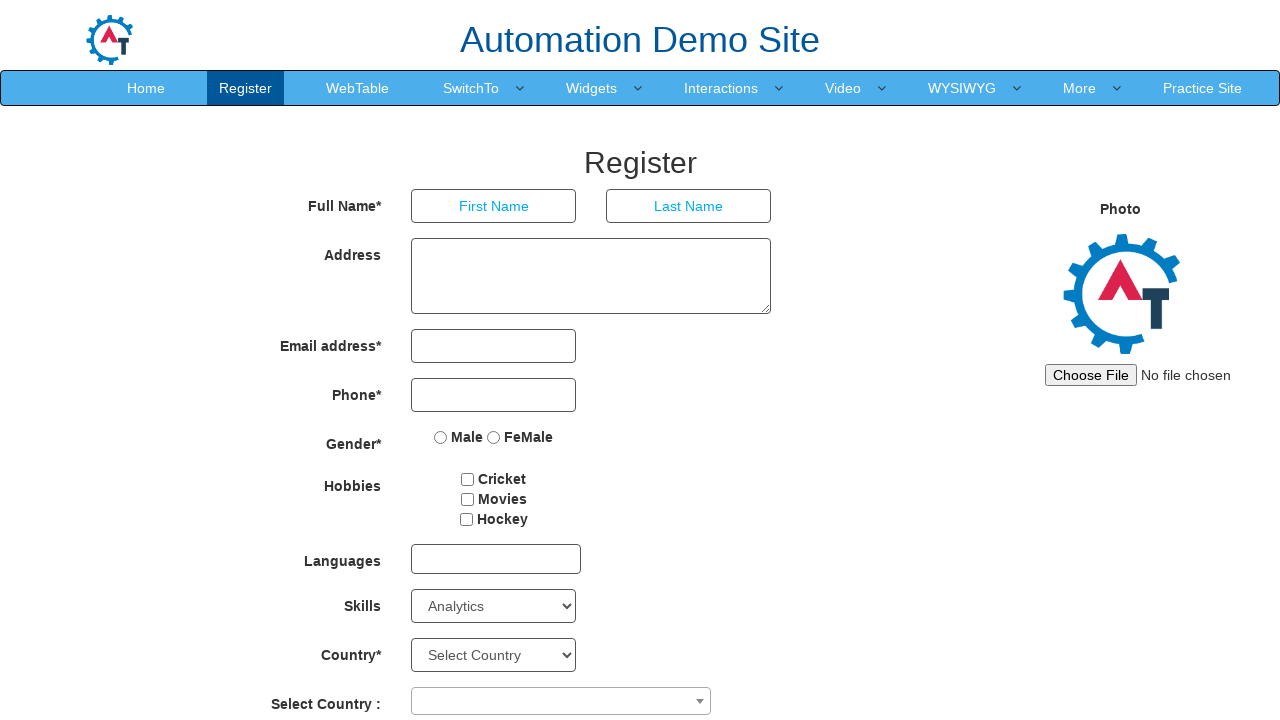

Selected 'Python' option from Skills dropdown by visible text on #Skills
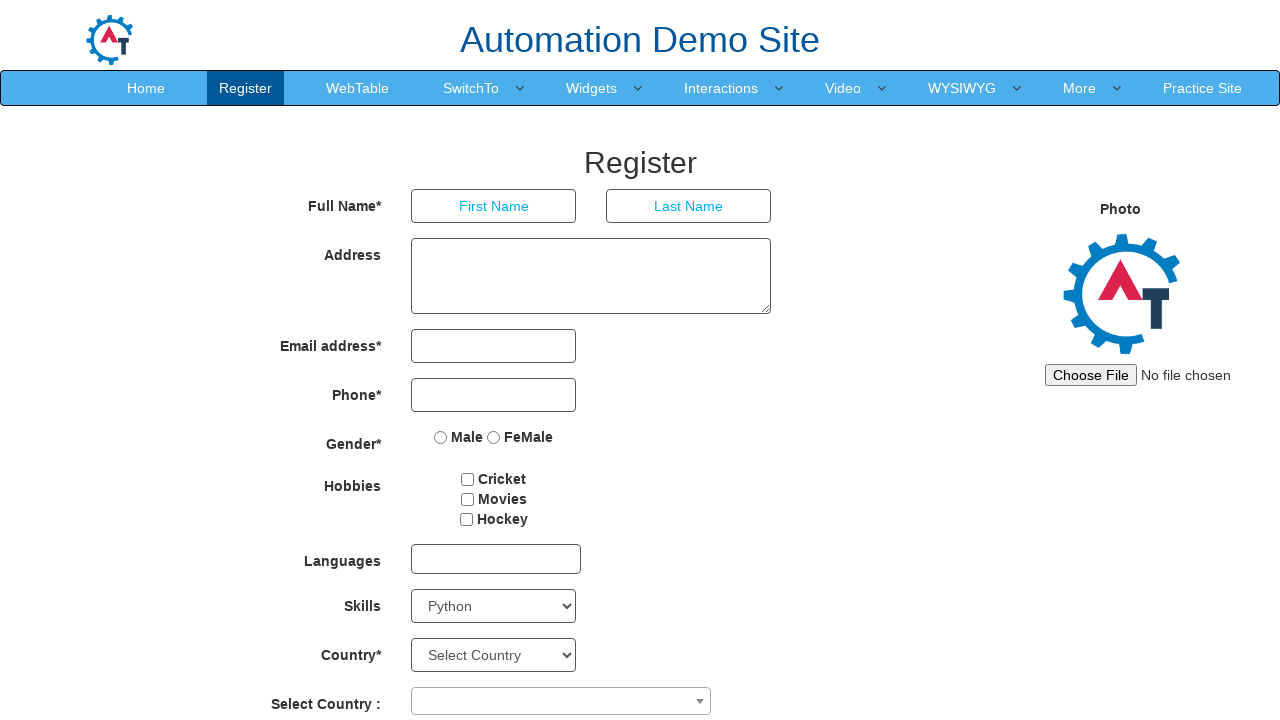

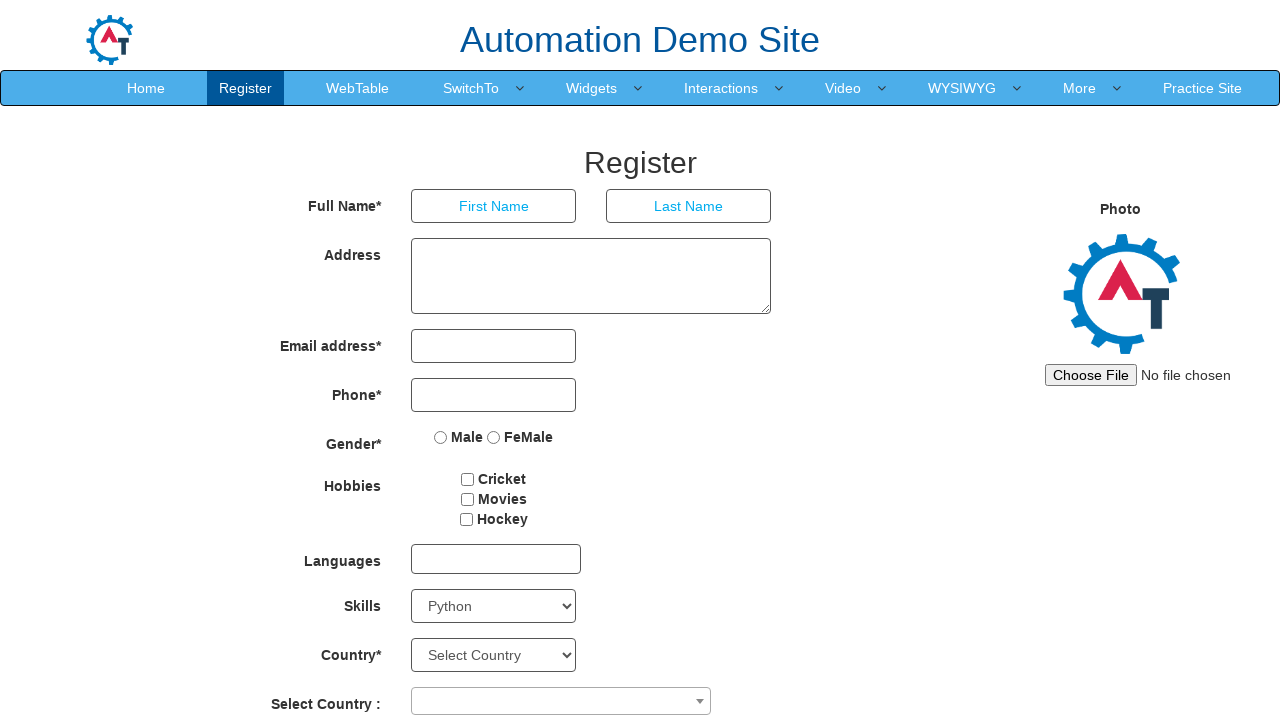